Tests JavaScript confirm dialog dismissal by clicking a button that triggers a confirm dialog, dismissing it, and verifying the result message does not contain "successfully"

Starting URL: https://the-internet.herokuapp.com/javascript_alerts

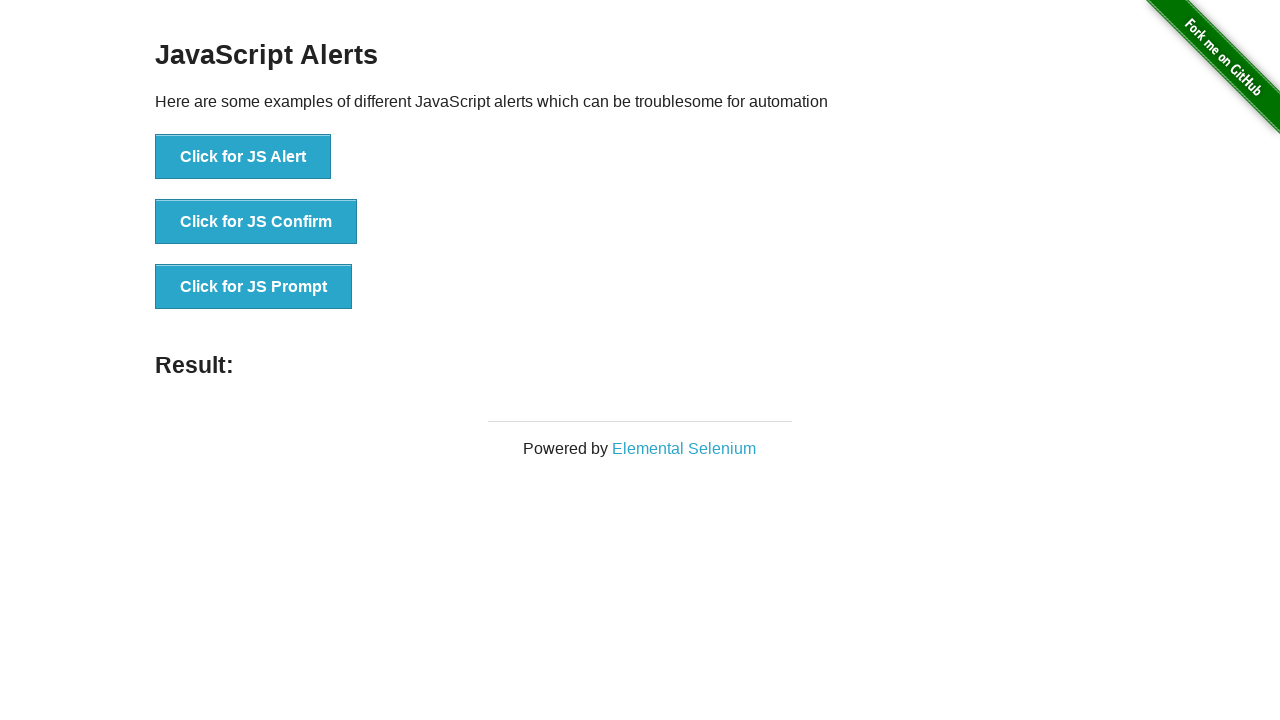

Set up dialog handler to dismiss confirm dialogs
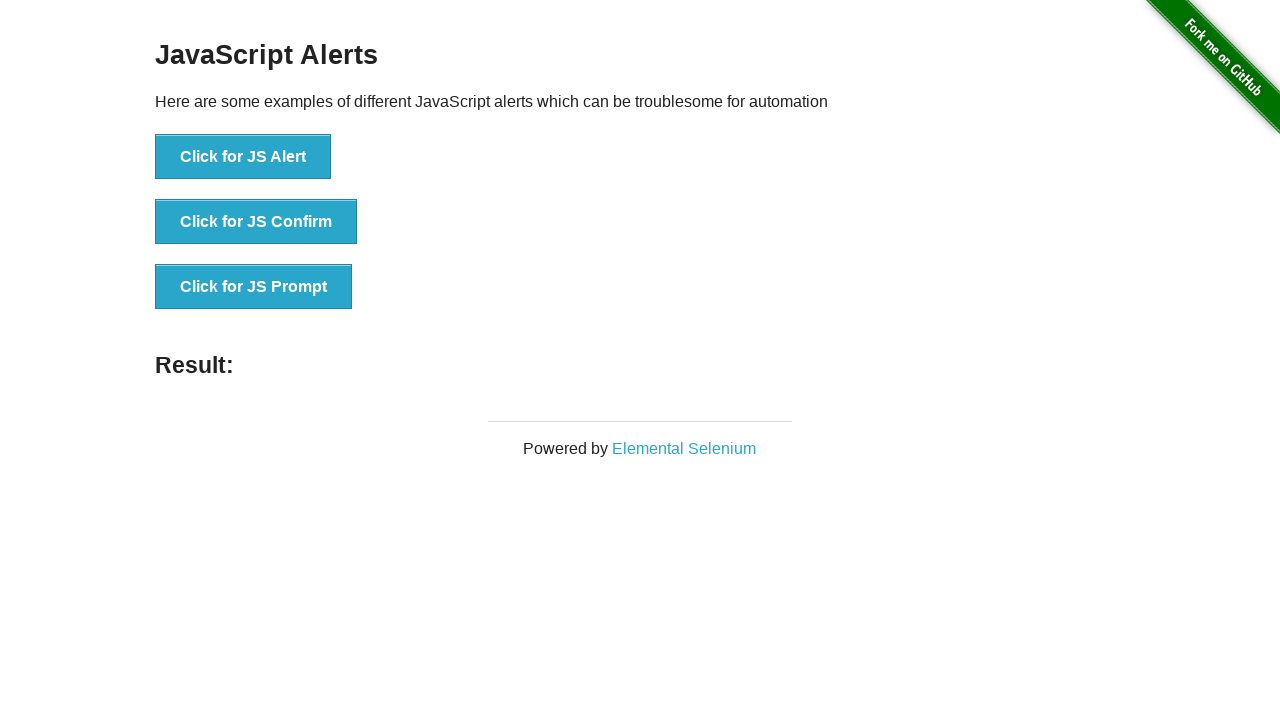

Clicked button to trigger JavaScript confirm dialog at (256, 222) on xpath=//*[text()='Click for JS Confirm']
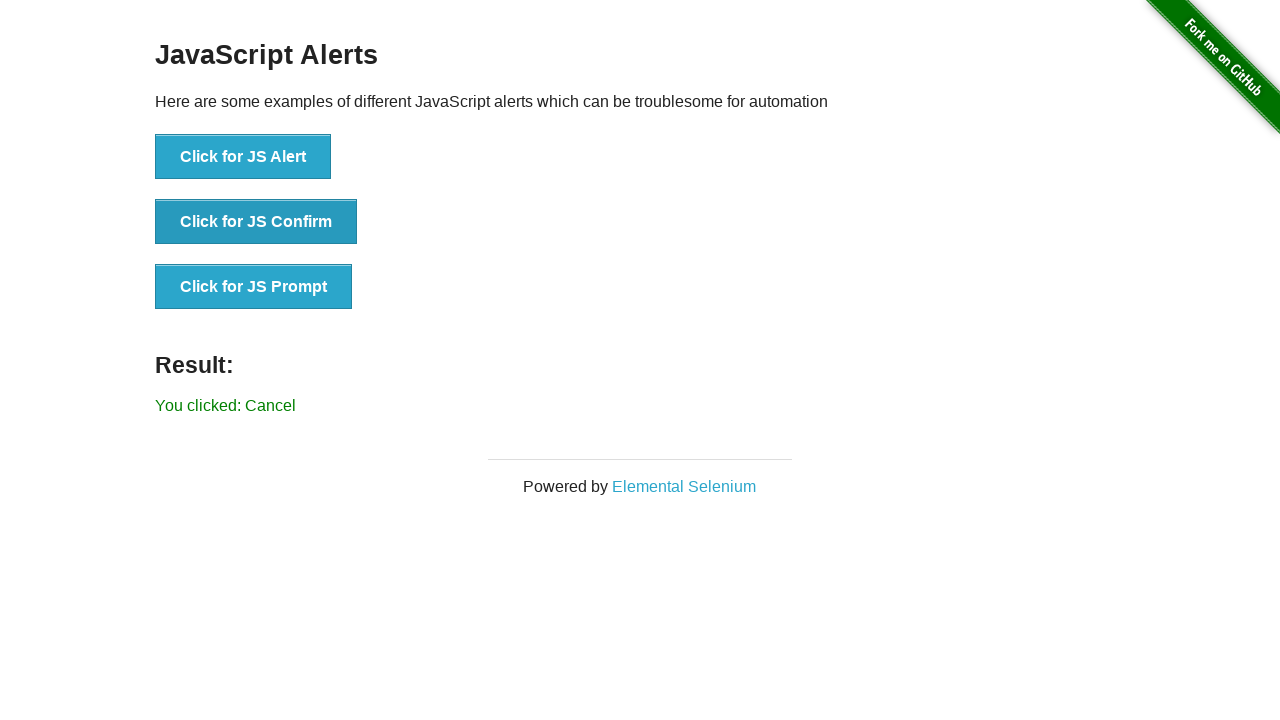

Result message element loaded
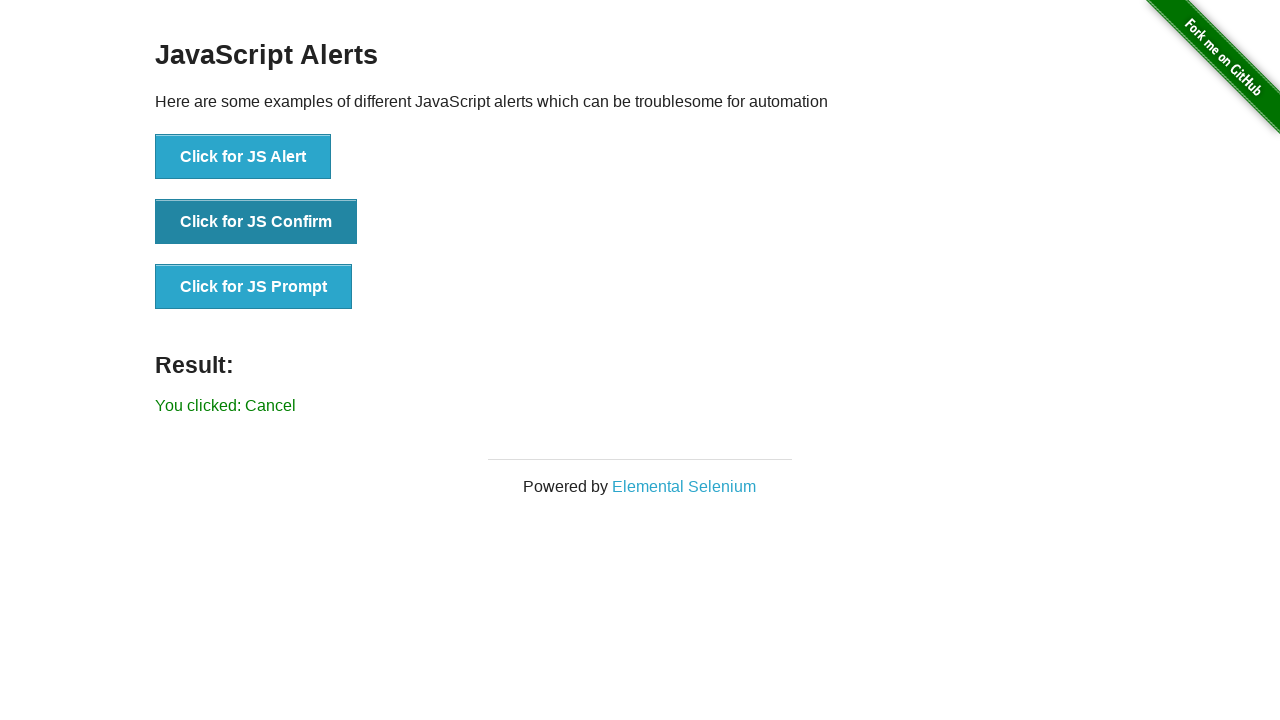

Retrieved result text: 'You clicked: Cancel'
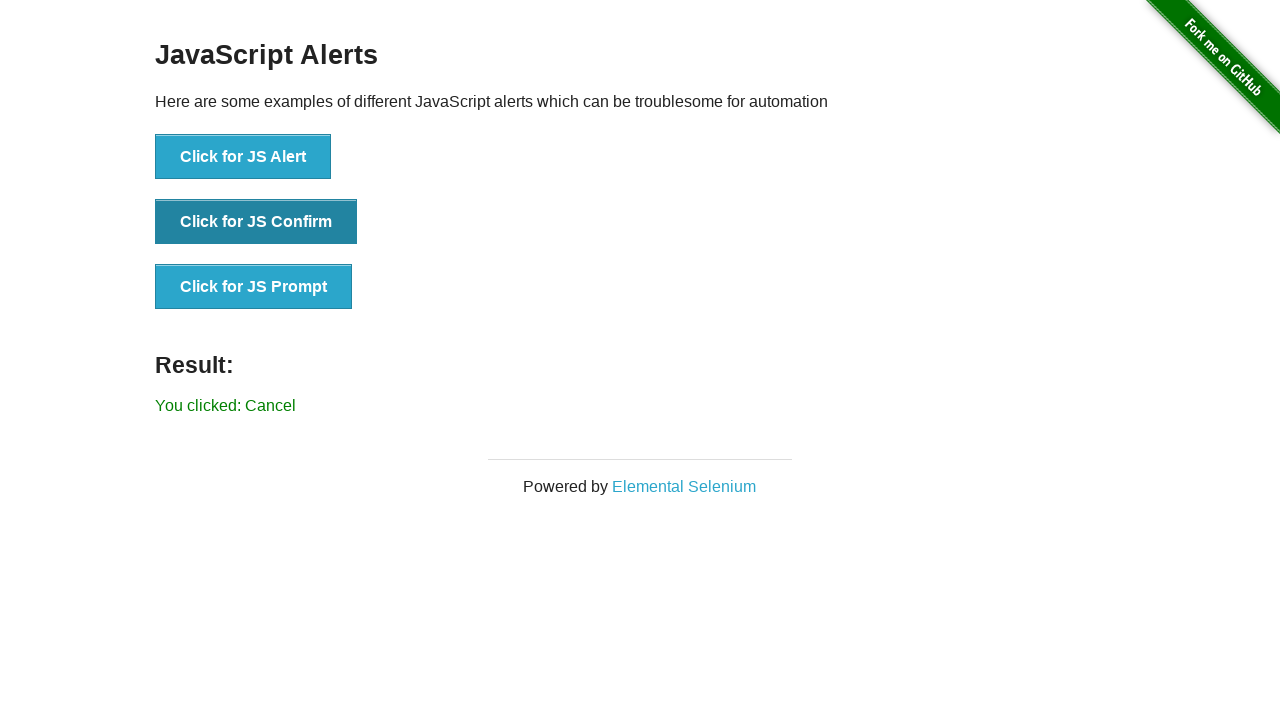

Verified that result message does not contain 'successfully'
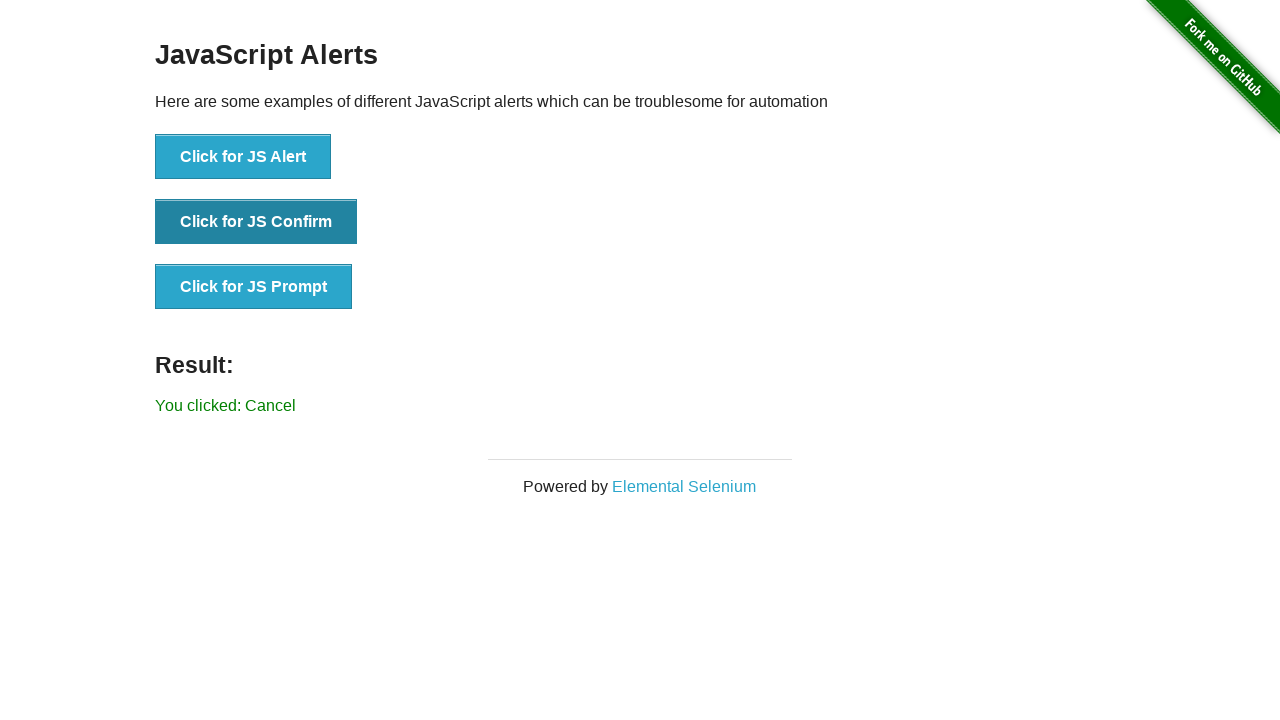

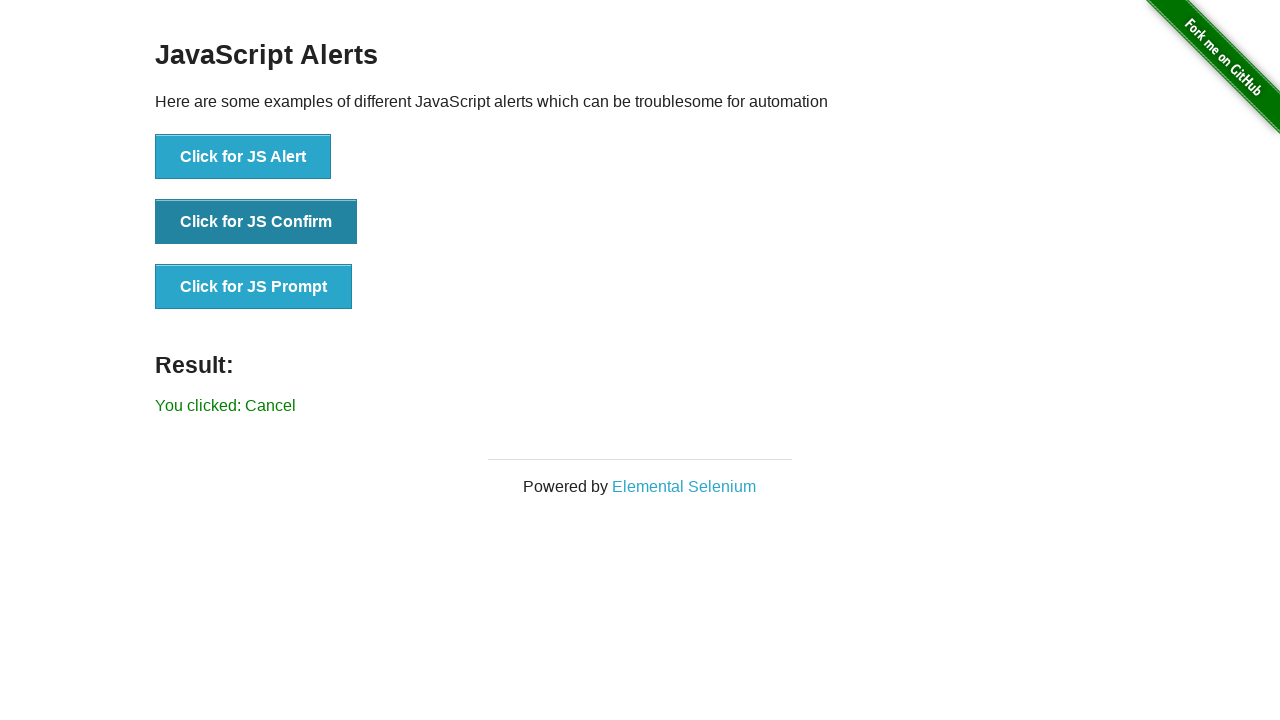